Tests hover functionality on the "Enviar" button by verifying that the background color changes when hovering over it

Starting URL: https://thefreerangetester.github.io/sandbox-automation-testing/

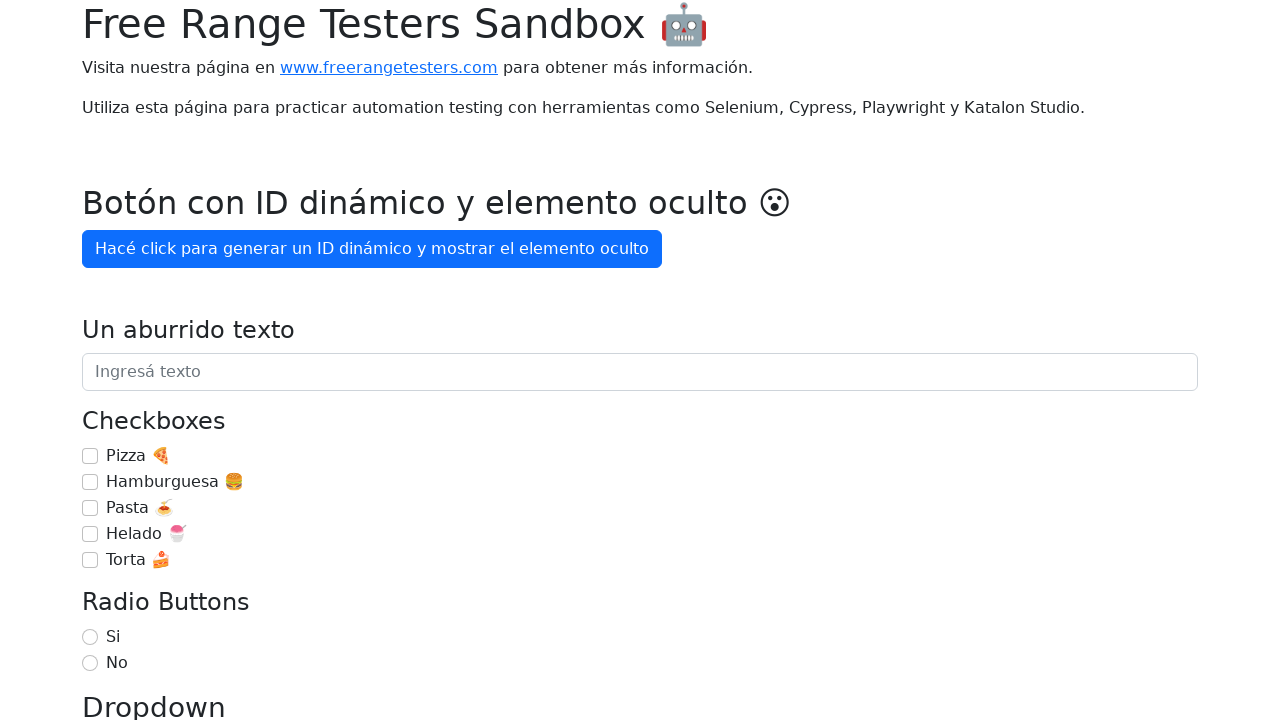

Located and waited for 'Enviar' button to be visible
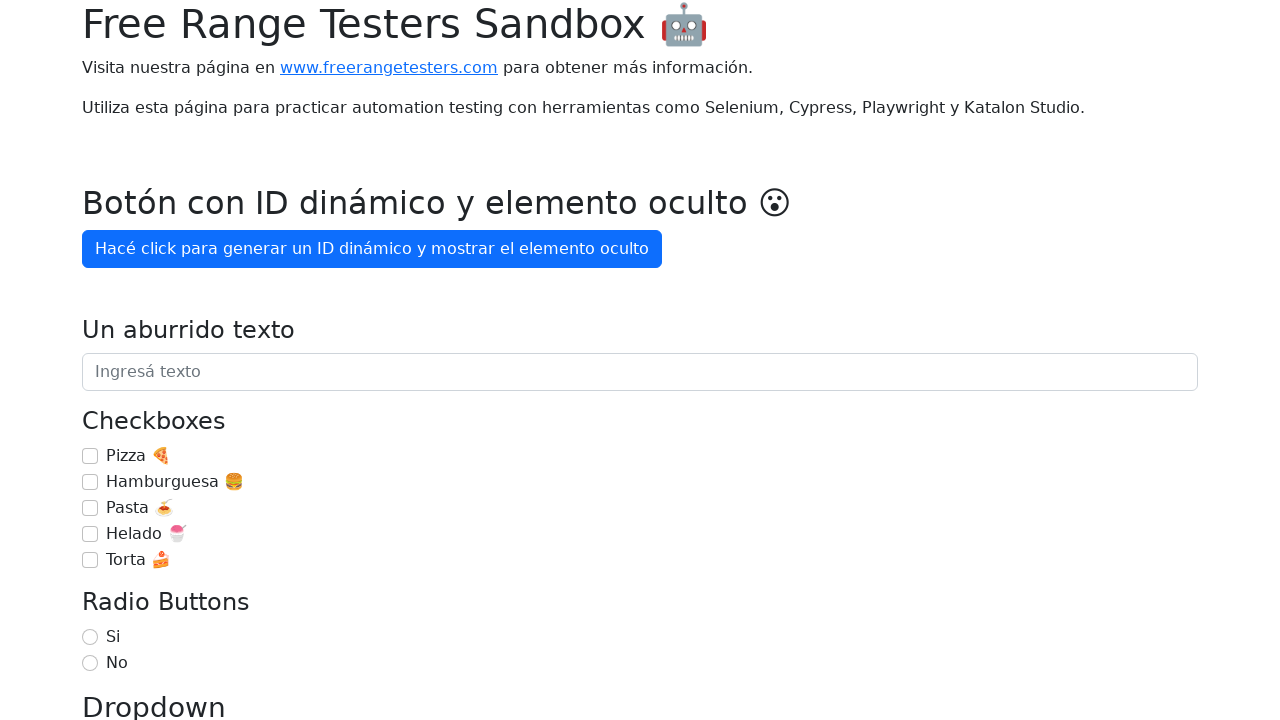

Retrieved background color before hovering: rgb(13, 110, 253)
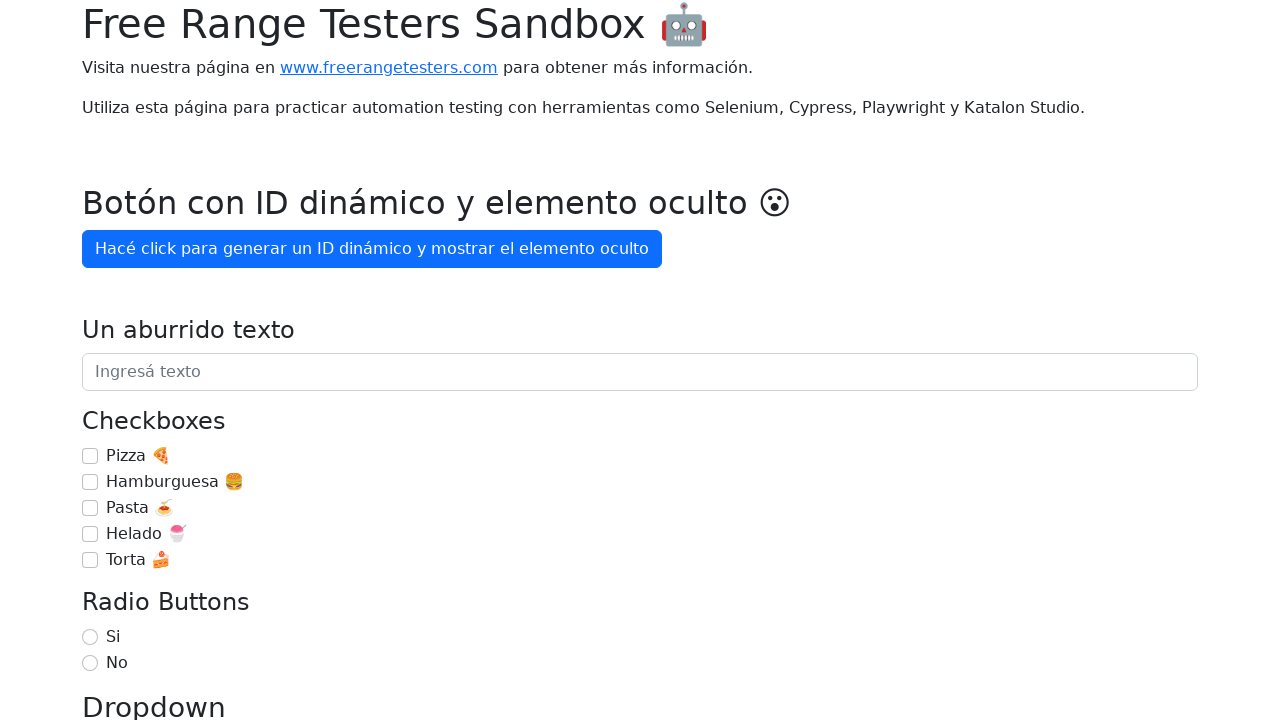

Hovered over the 'Enviar' button at (120, 360) on xpath=//button[contains(text(), 'Enviar')]
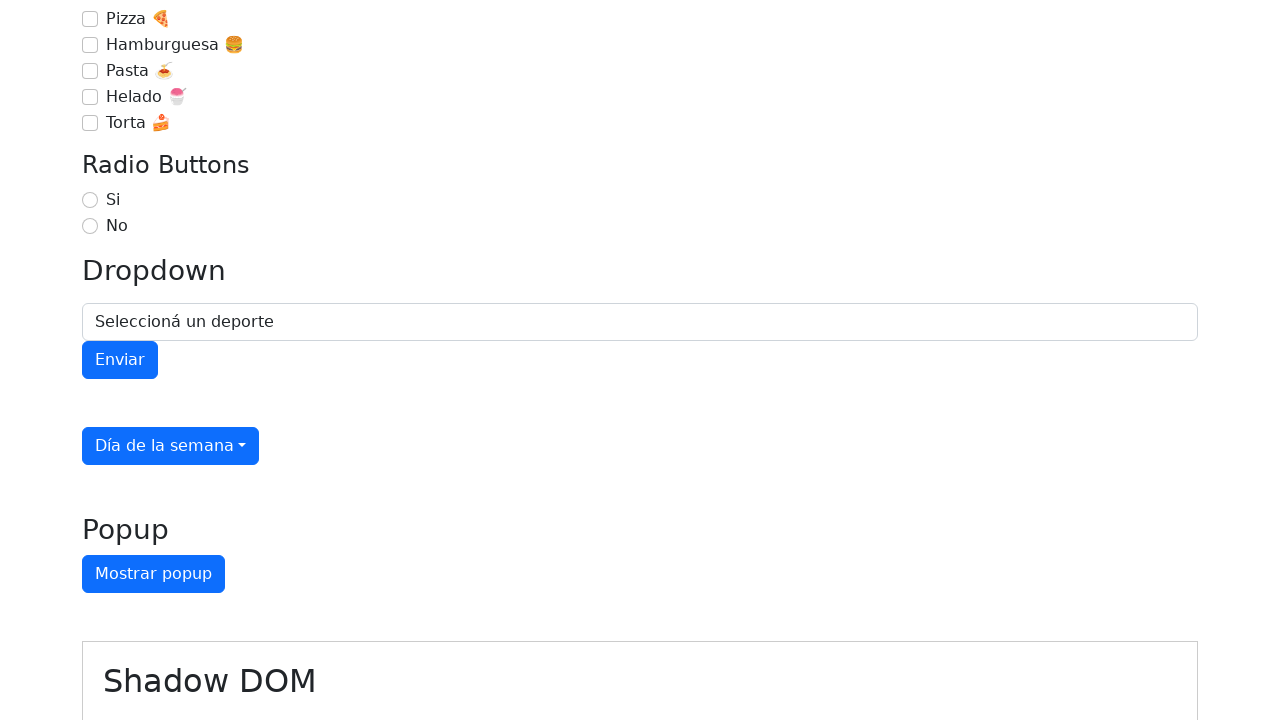

Waited 500ms for hover effect to apply
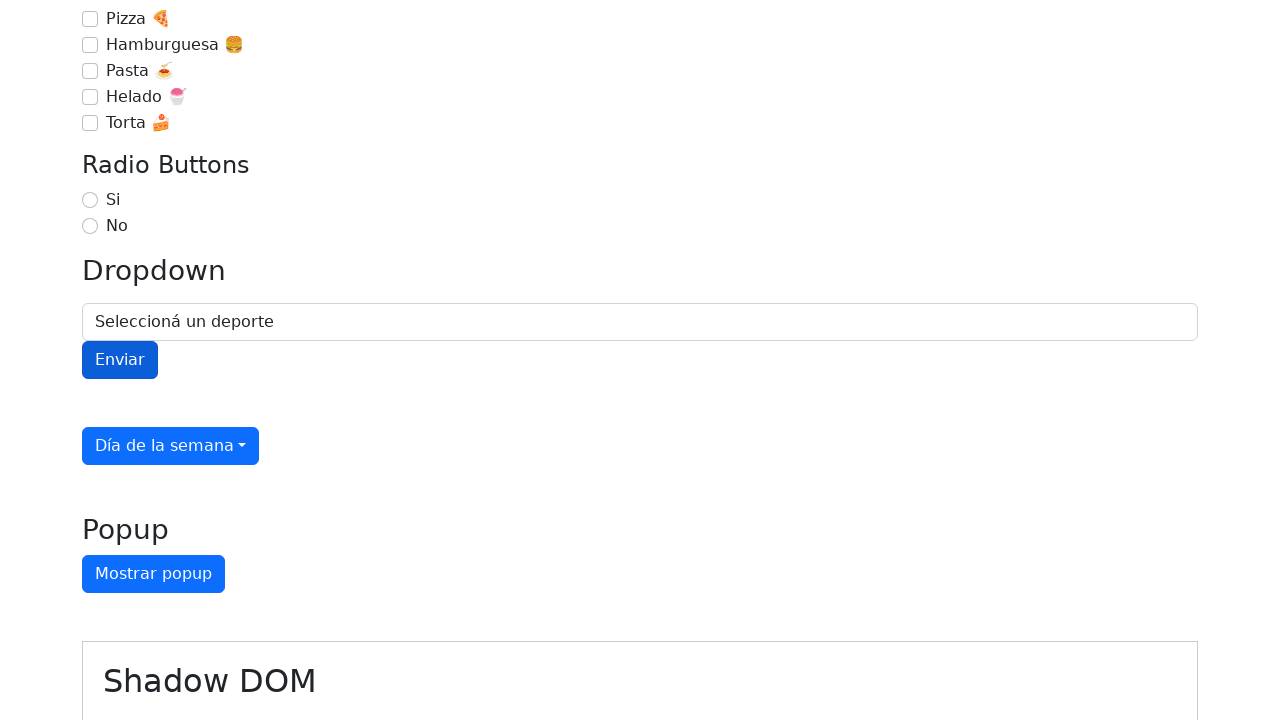

Retrieved background color after hovering: rgb(11, 94, 215)
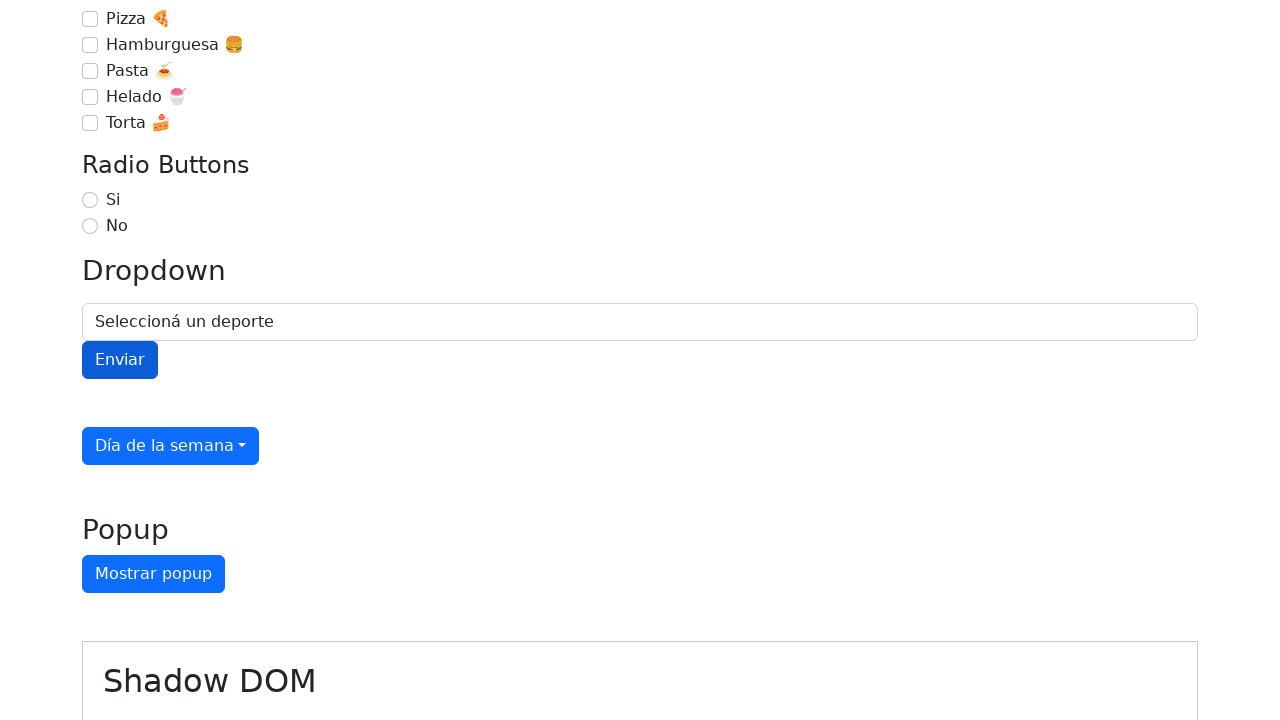

Verified that background color changed on hover (assertion passed)
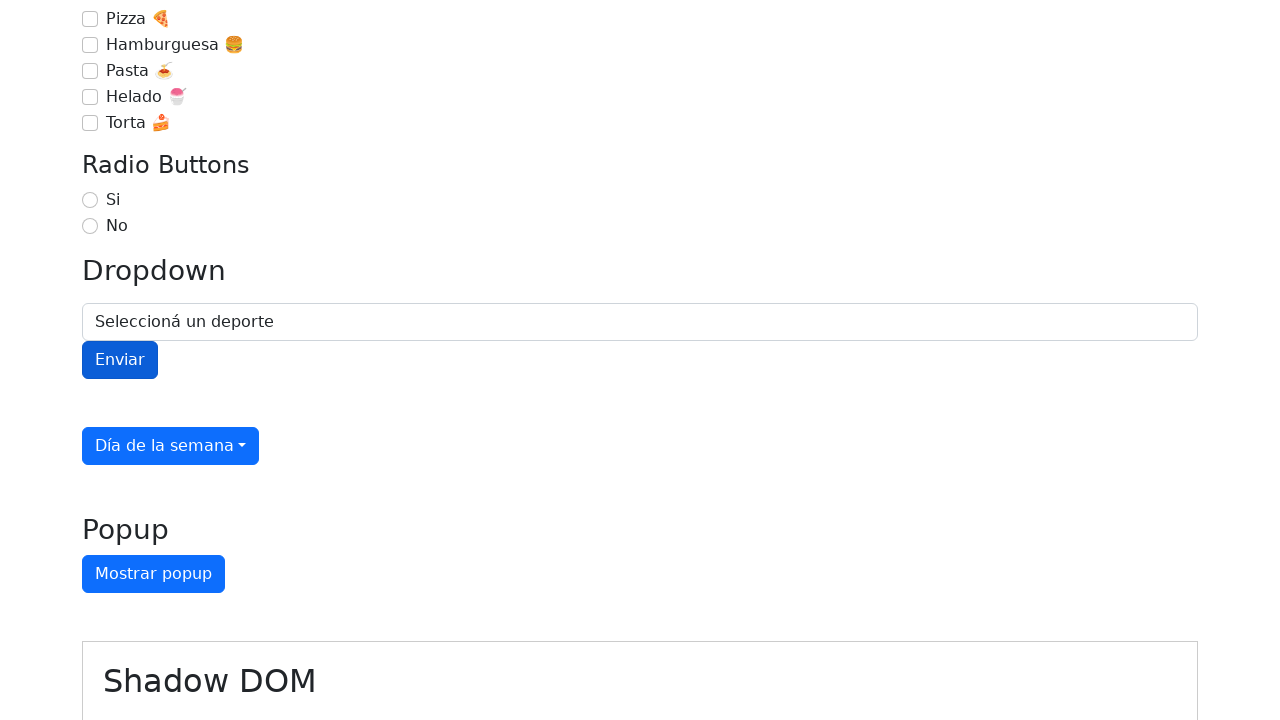

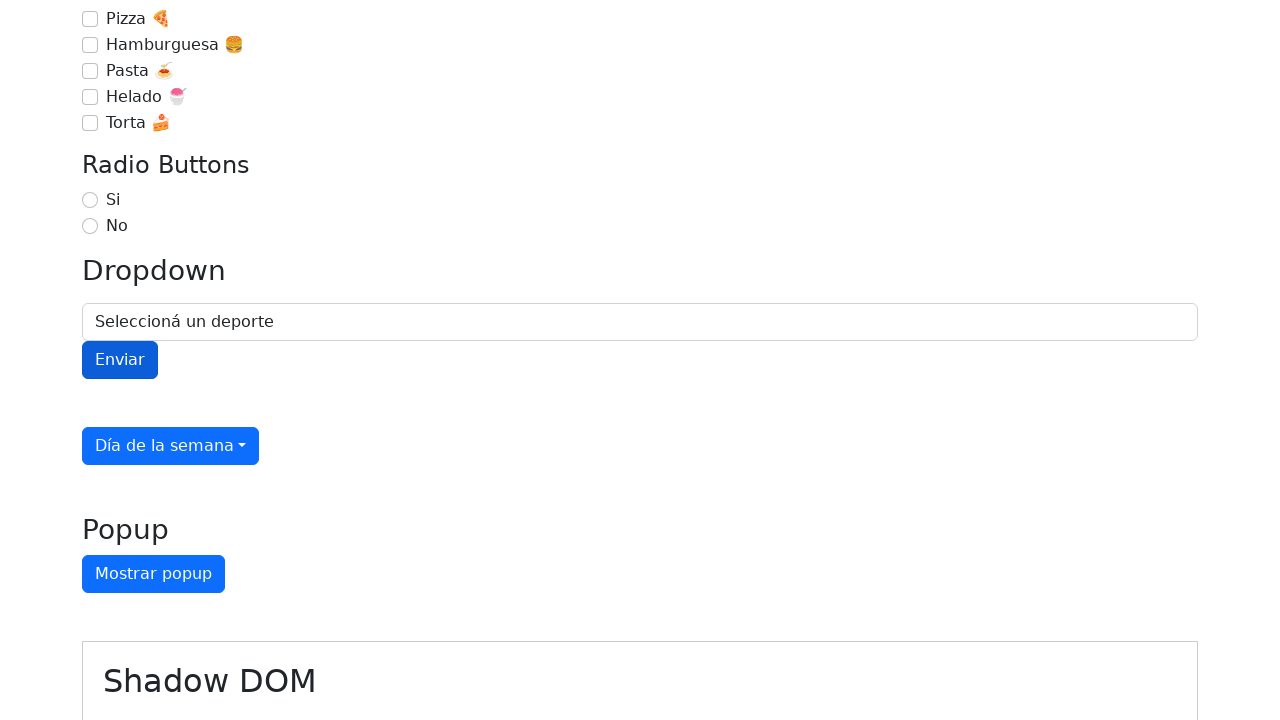